Tests the add/remove elements functionality by clicking the "Add Element" button to add a new element, then clicking the newly added "Delete" button to remove it.

Starting URL: https://the-internet.herokuapp.com/add_remove_elements/

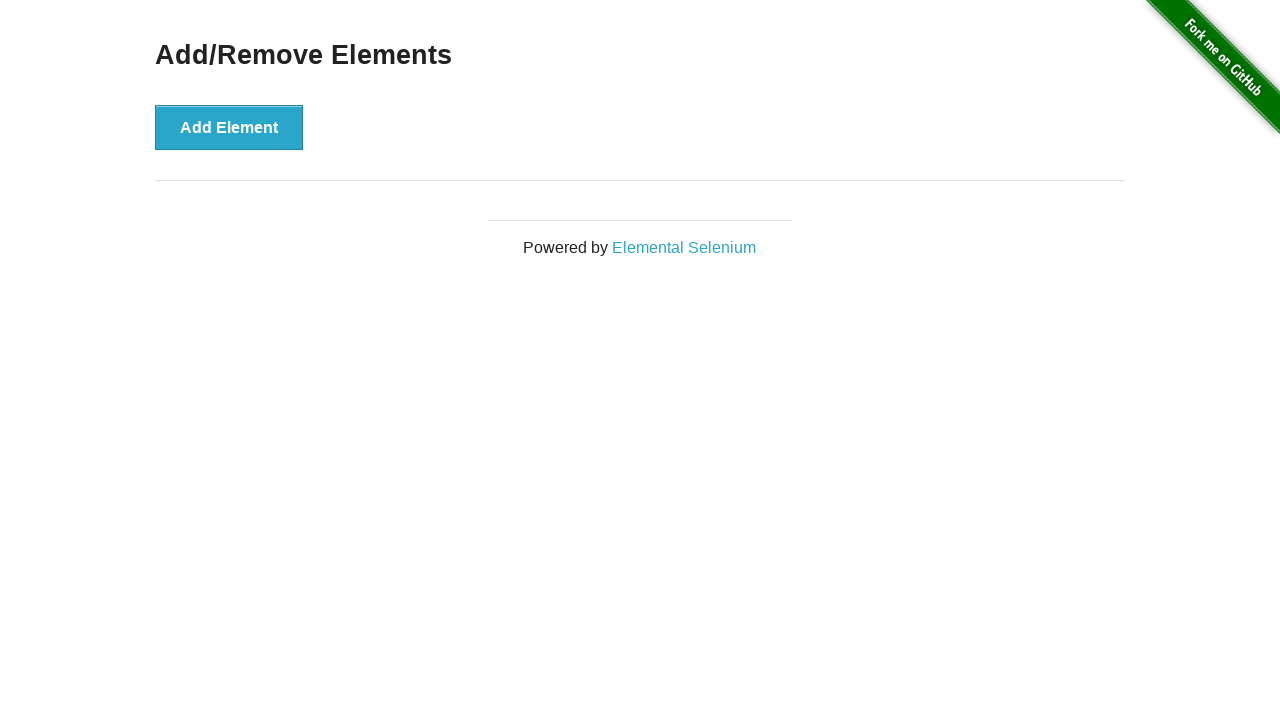

Clicked the 'Add Element' button at (229, 127) on #content > div > button
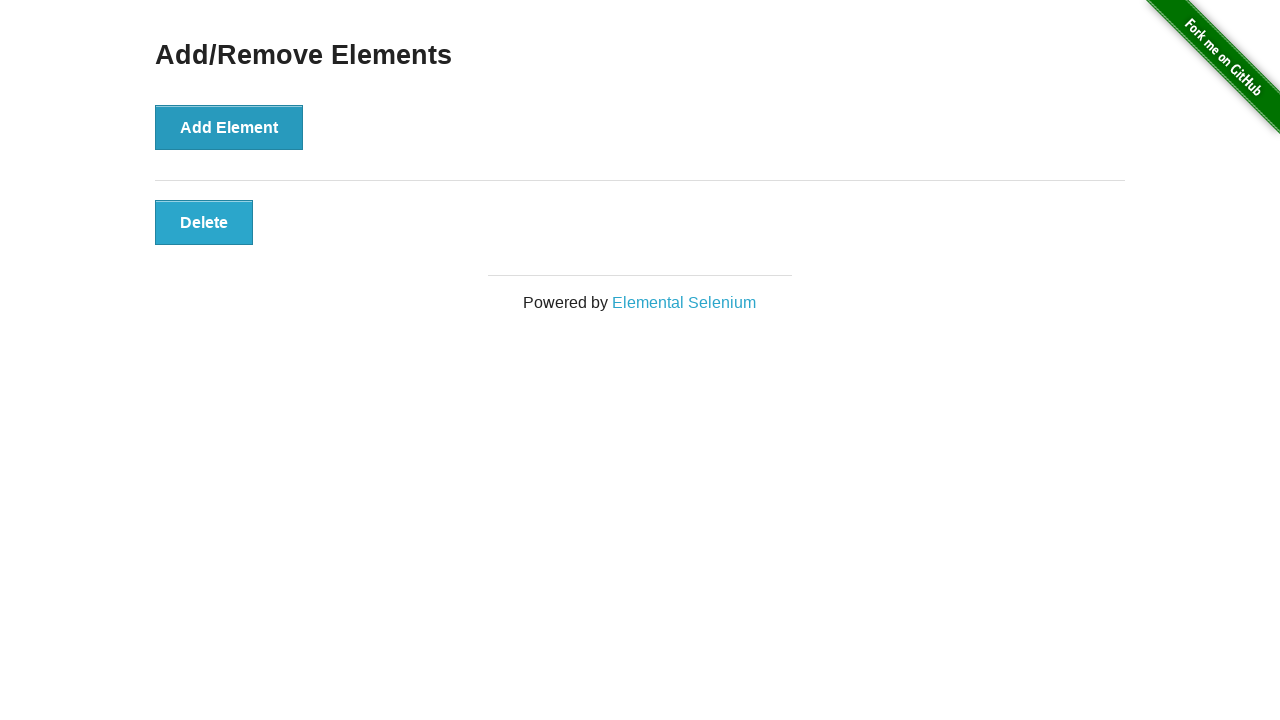

New element appeared on the page
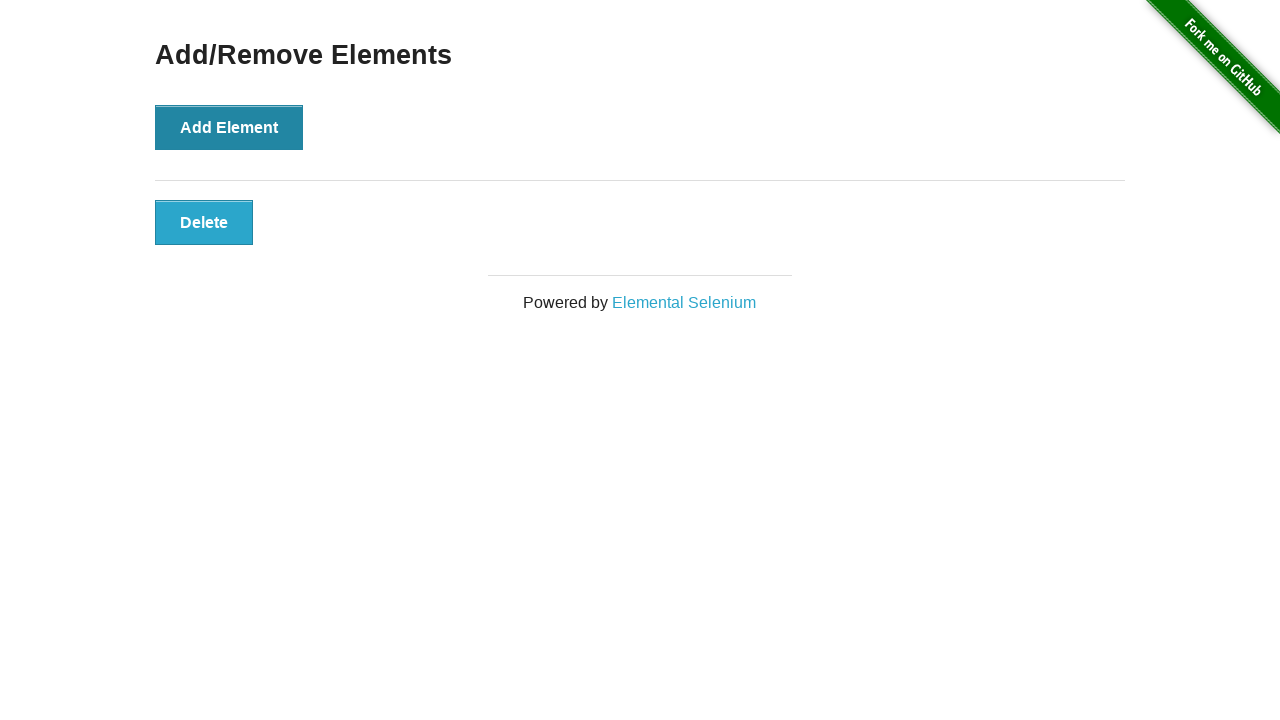

Clicked the 'Delete' button to remove the added element at (204, 222) on #elements > button
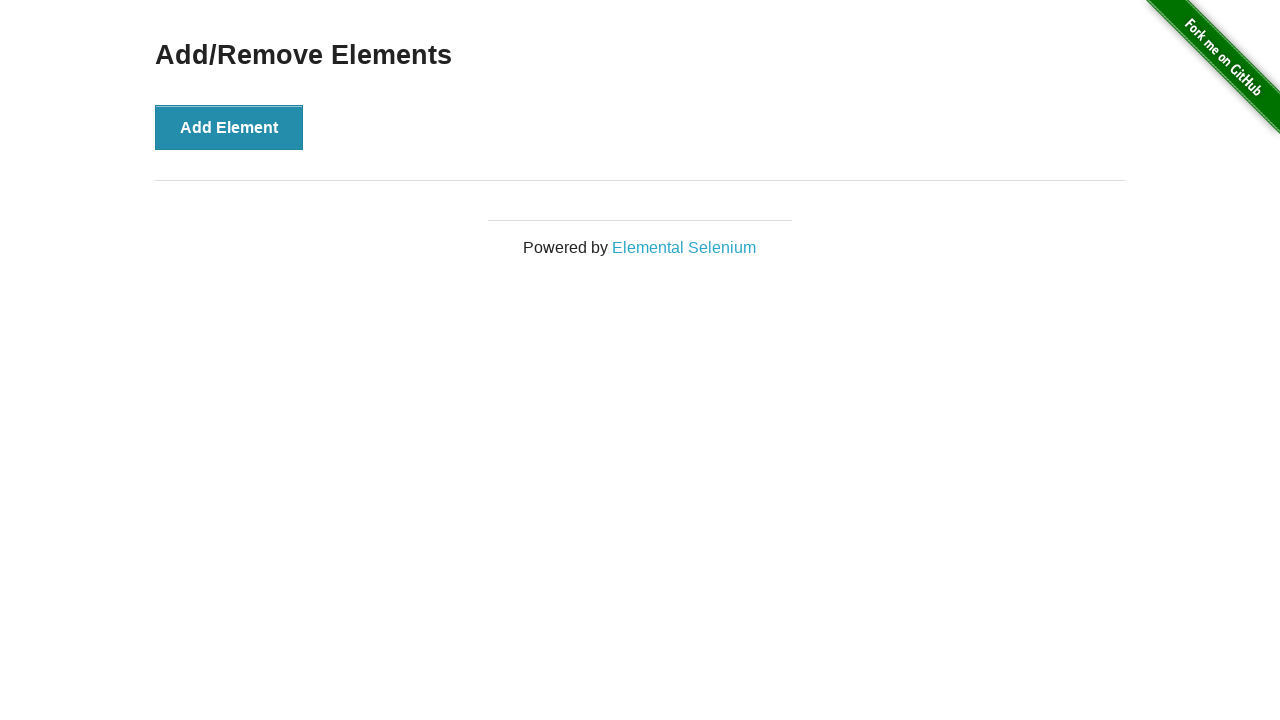

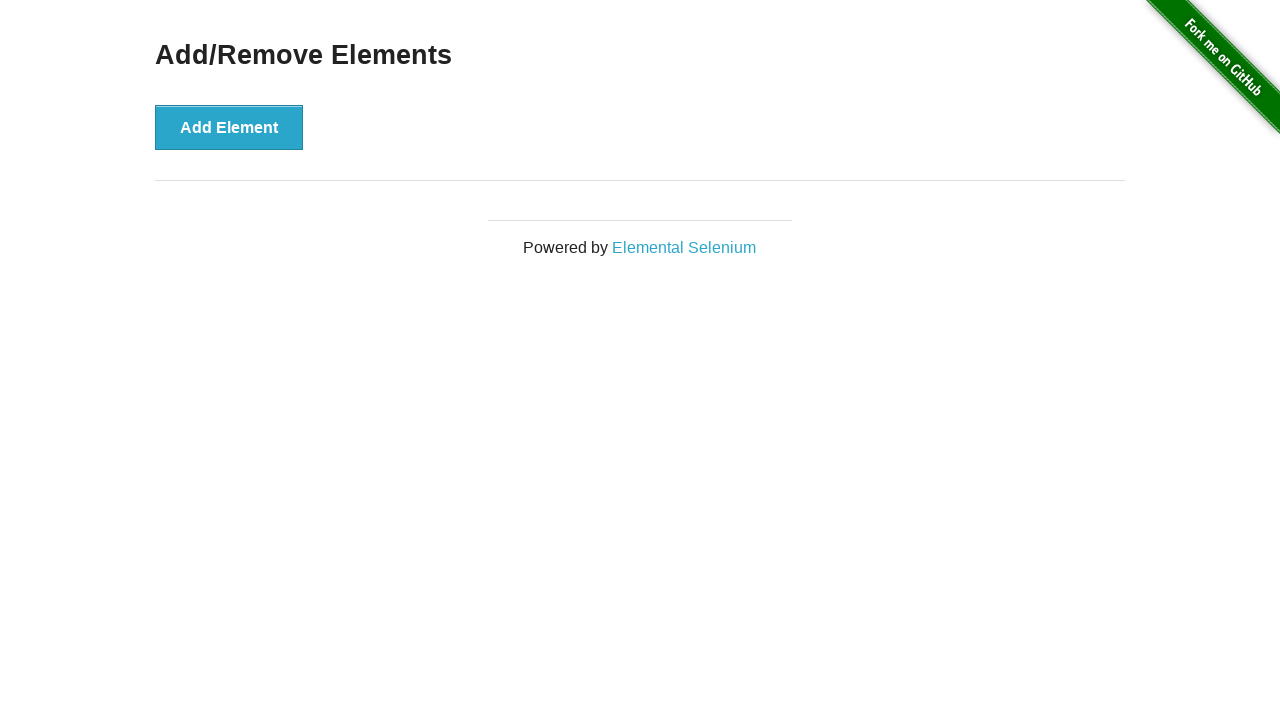